Tests the trip search functionality by entering a city name and verifying the search results URL

Starting URL: https://deens-master.now.sh/

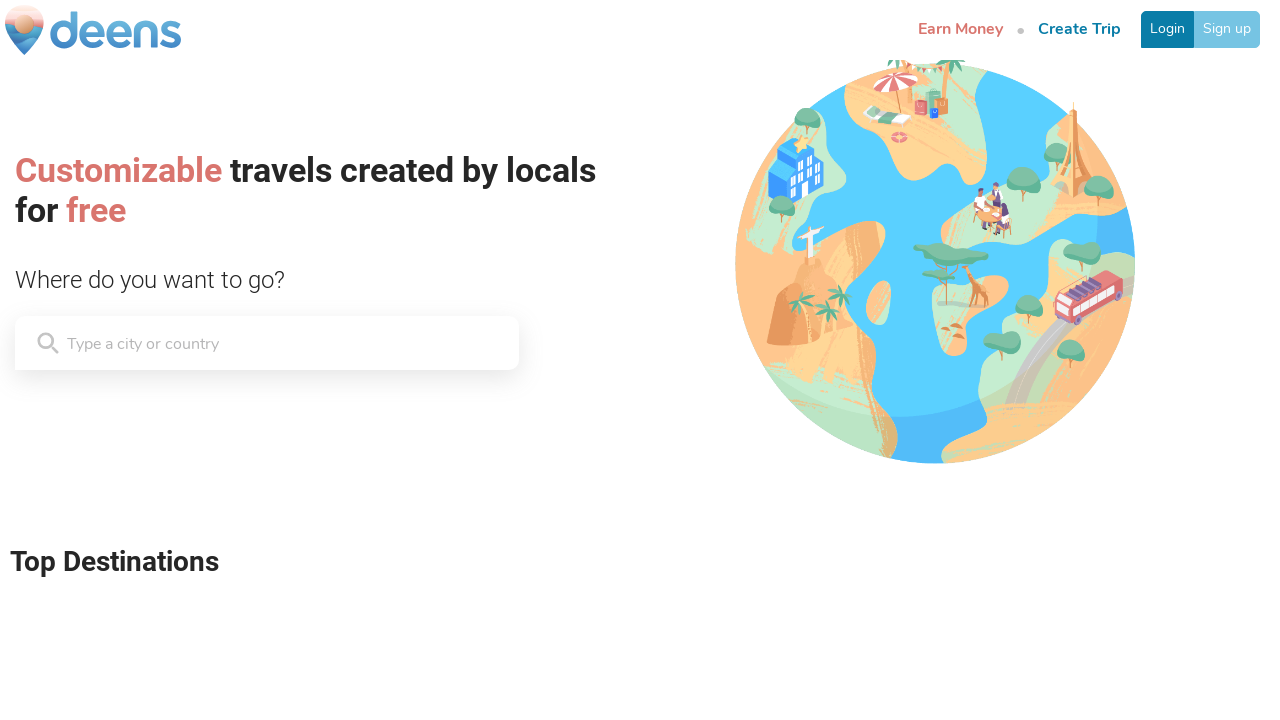

Filled search input with 'New York, New York' on input[placeholder='Type a city or country']
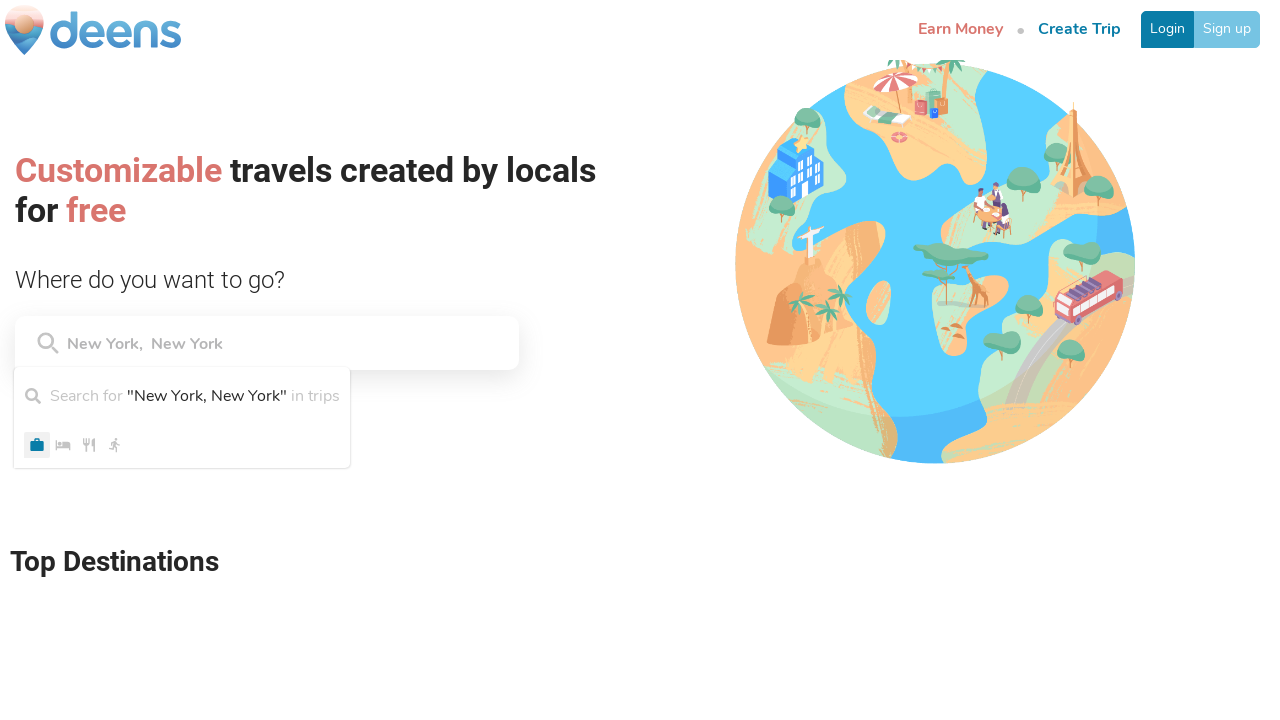

Pressed Enter to submit trip search on input[placeholder='Type a city or country']
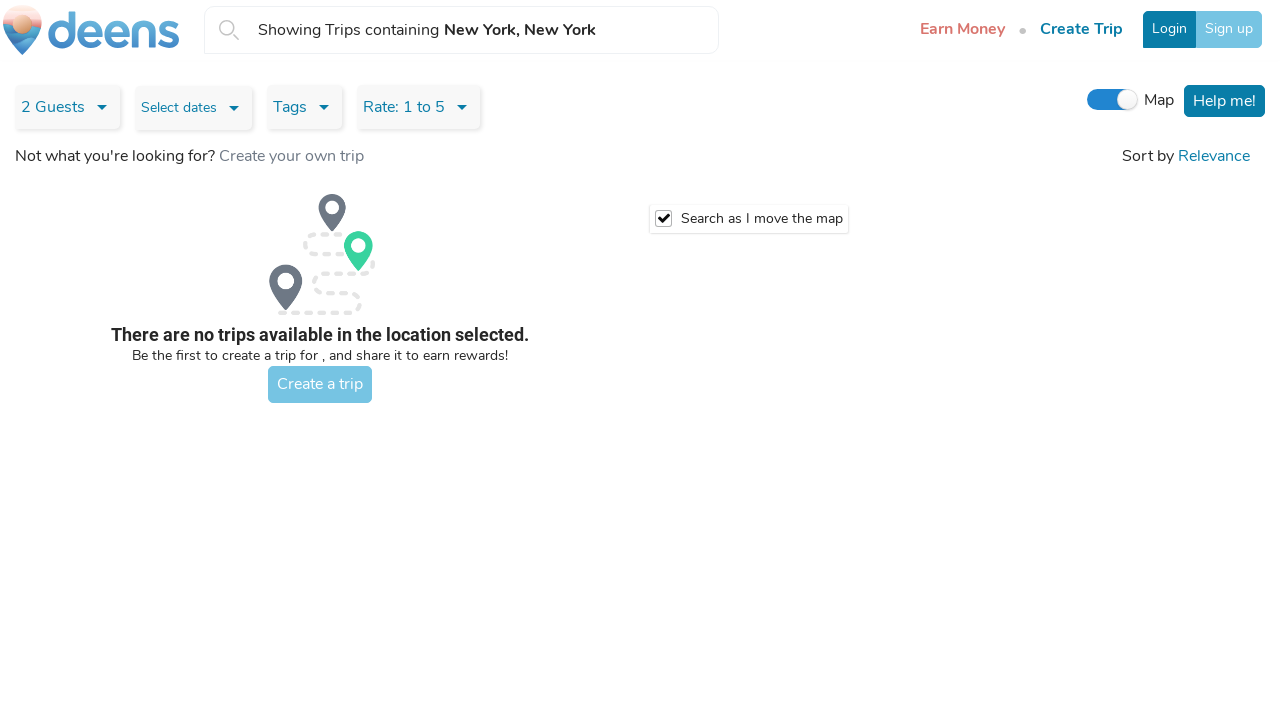

Navigation to search results page completed (URL matched **/search/trip**)
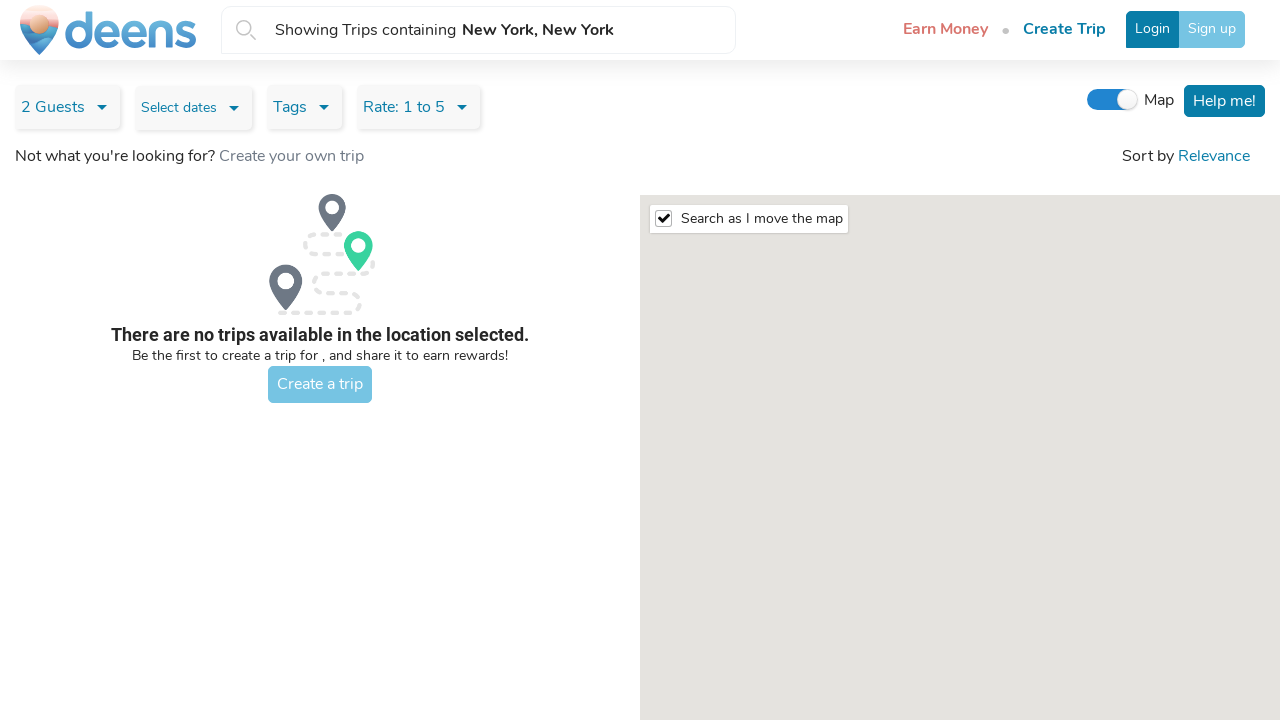

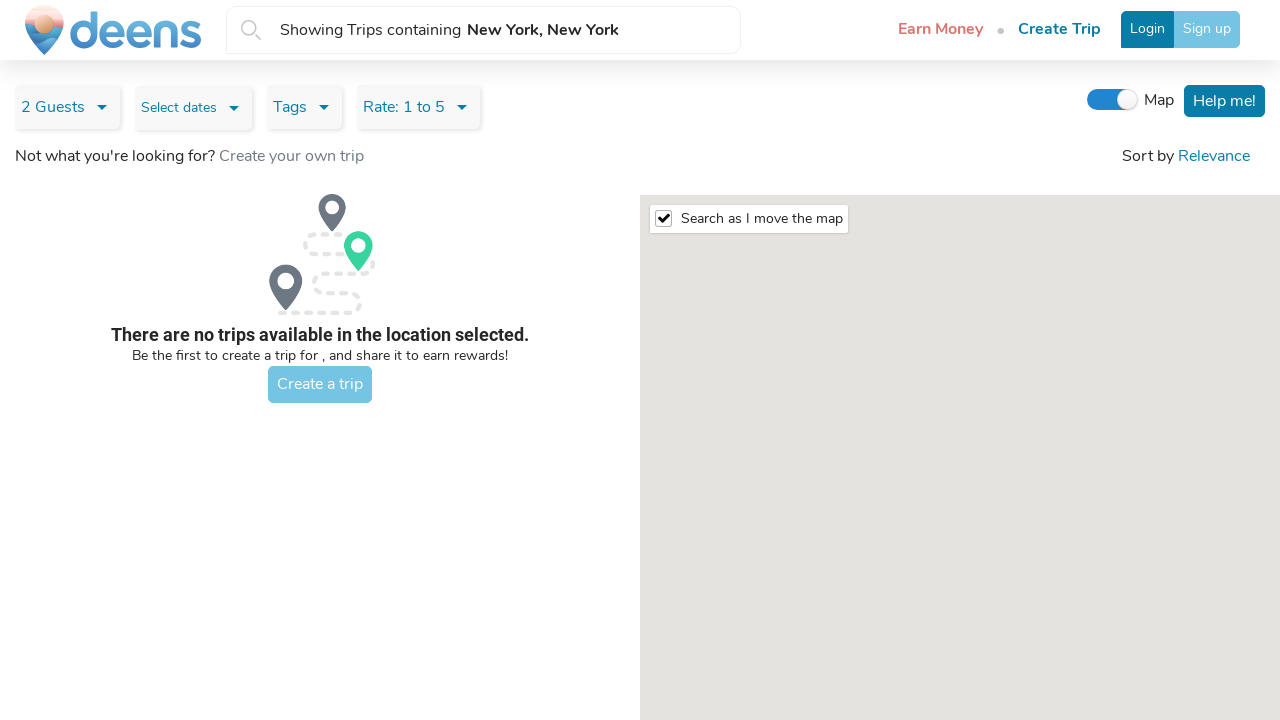